Tests the 7-character validation form by submitting an empty input and verifying the validation message shows "Invalid Value"

Starting URL: https://testpages.eviltester.com/styled/apps/7charval/simple7charvalidation.html

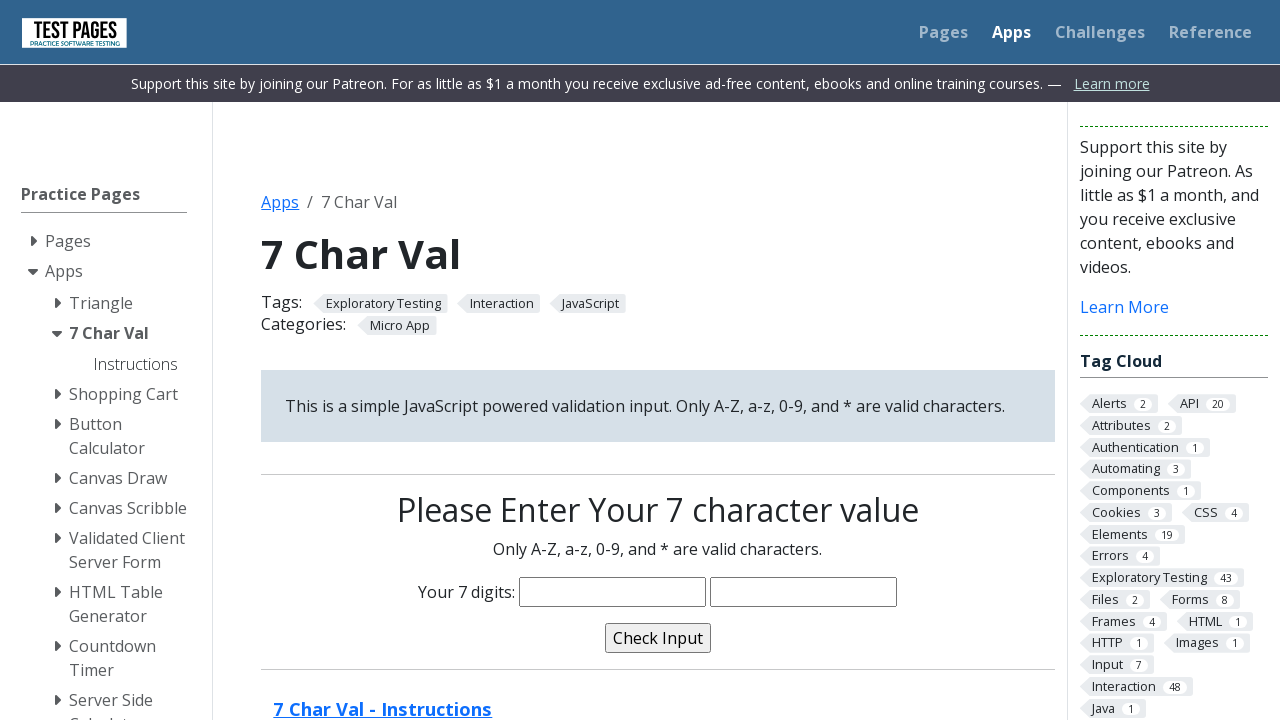

Filled characters input field with empty string on input[name='characters']
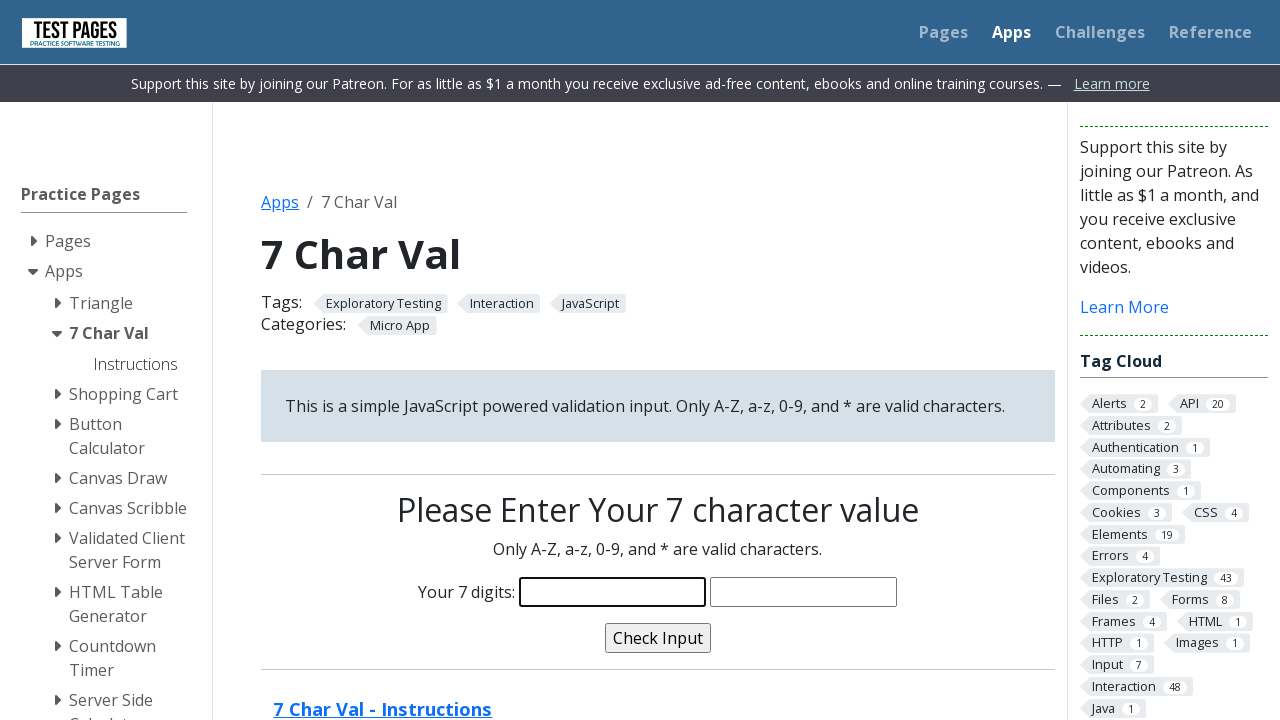

Clicked validate button at (658, 638) on input[name='validate']
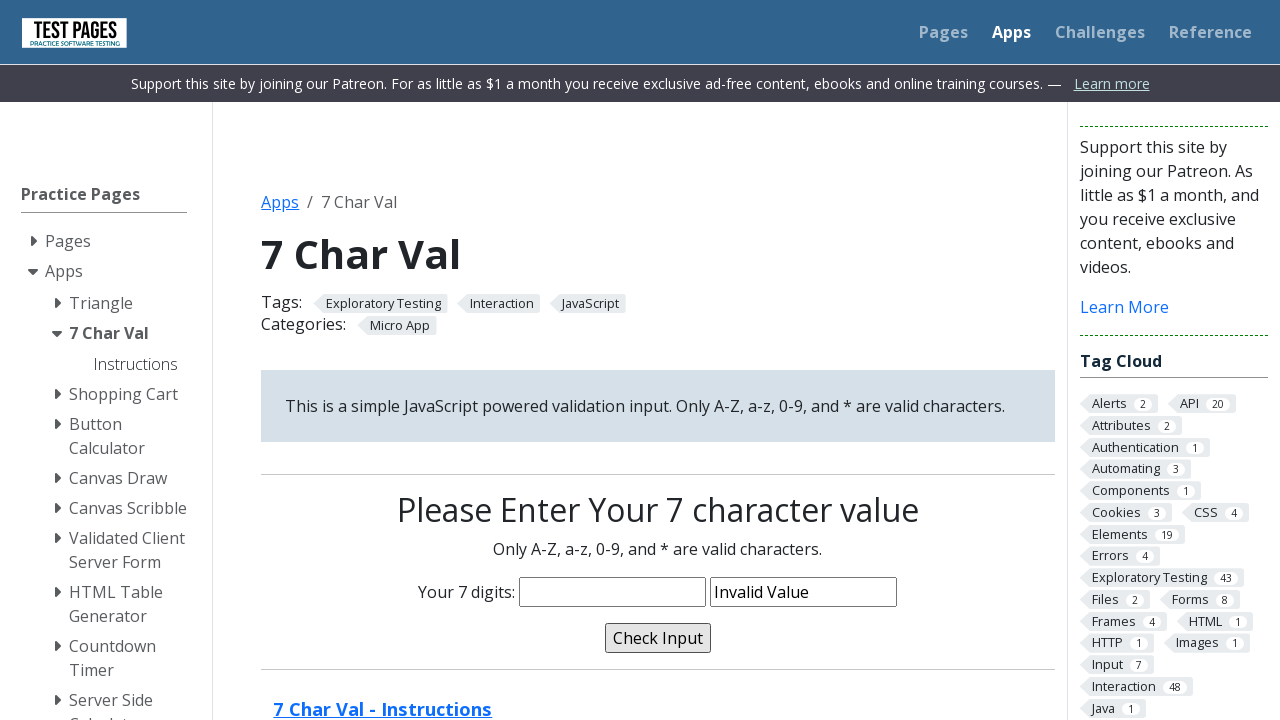

Validation message field appeared
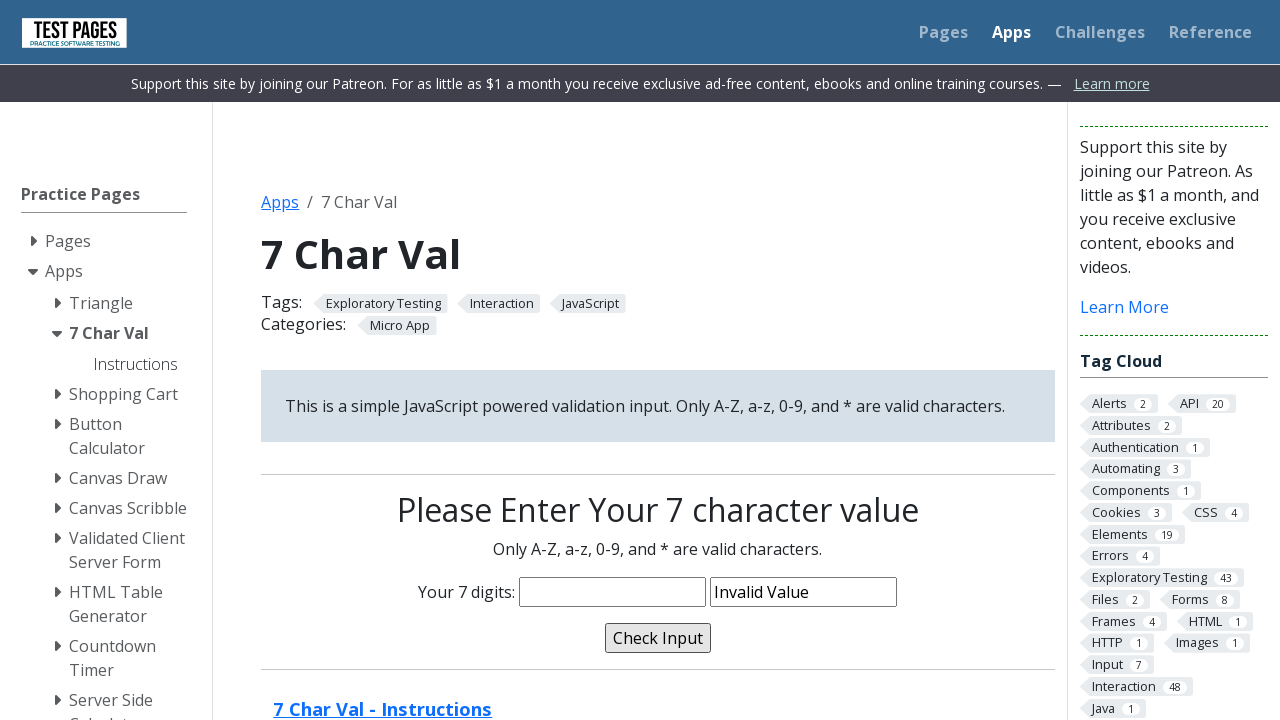

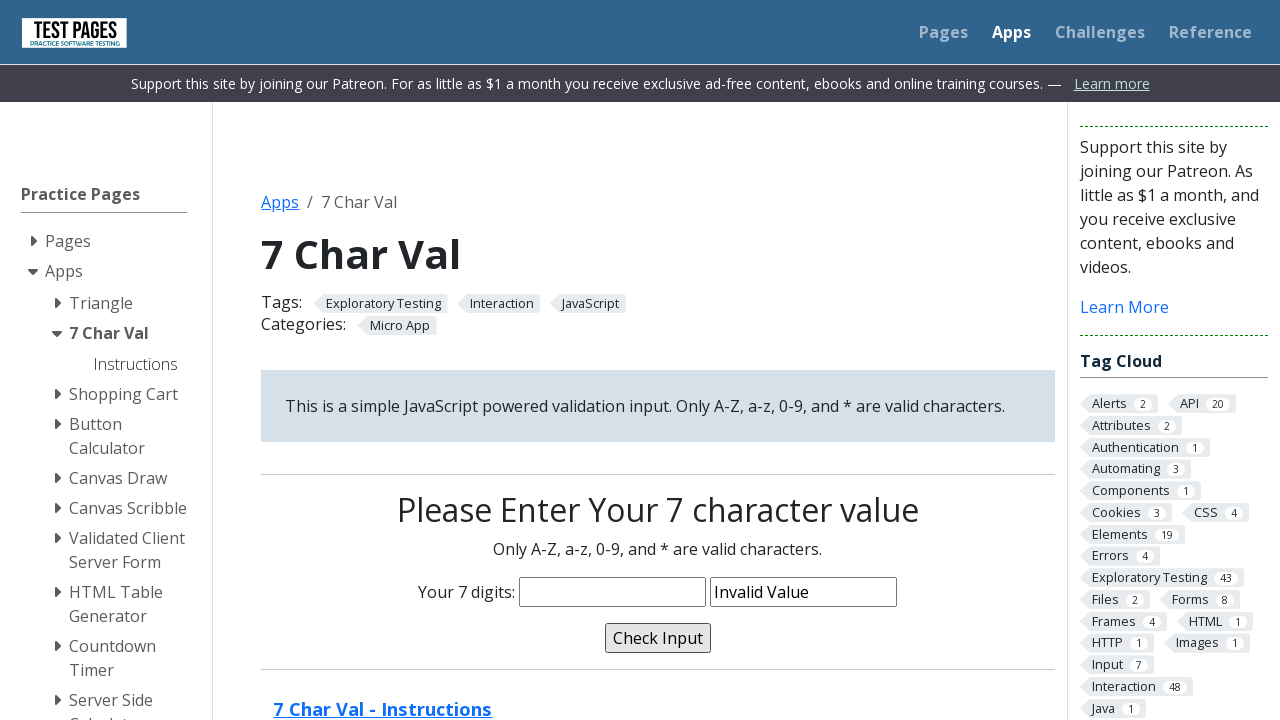